Tests the accordion functionality on the Maribyrnong council's agendas and minutes page by clicking on an accordion header to expand it and waiting for the meeting document content to load.

Starting URL: https://www.maribyrnong.vic.gov.au/About-us/Council-and-committee-meetings/Agendas-and-minutes

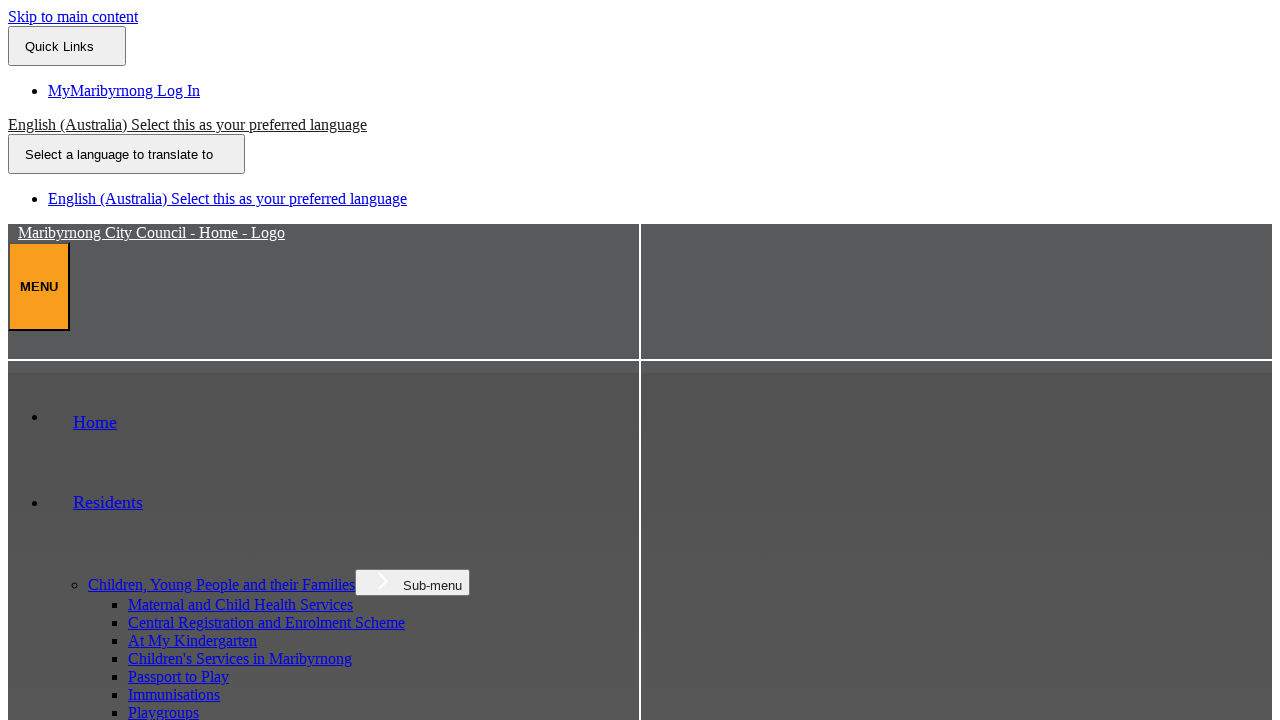

Located first accordion header element
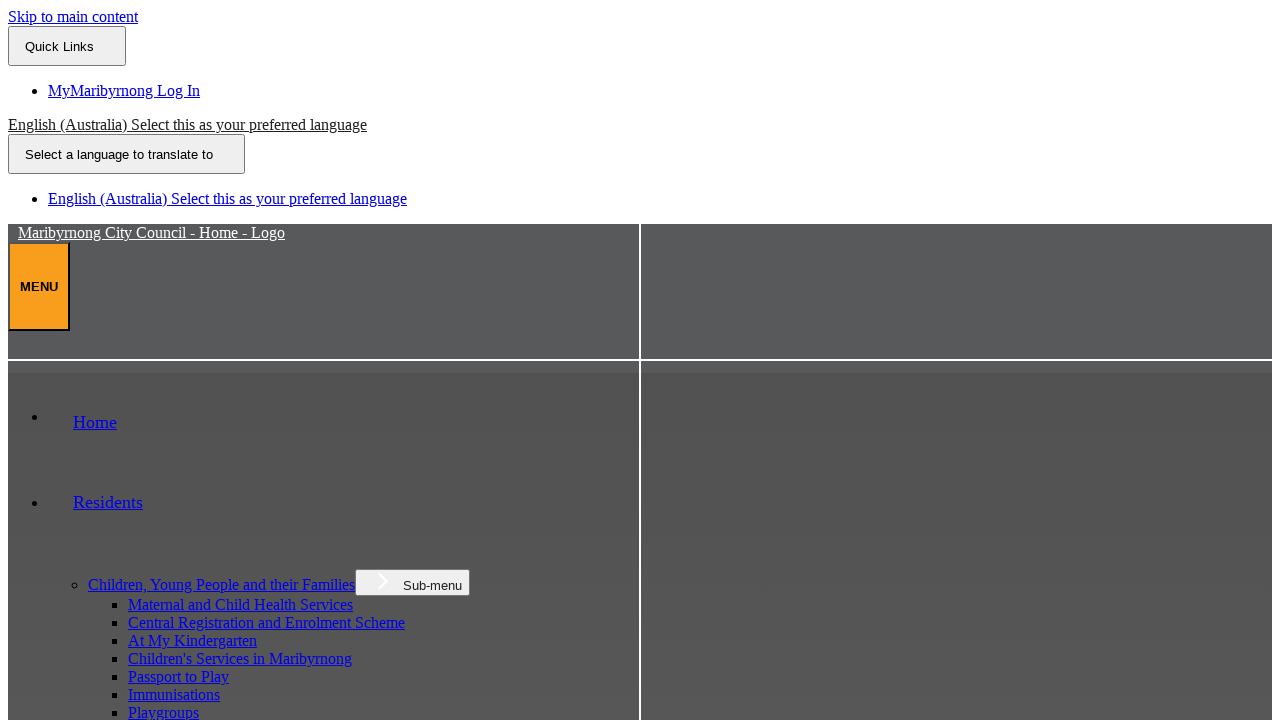

Clicked first accordion header to expand it
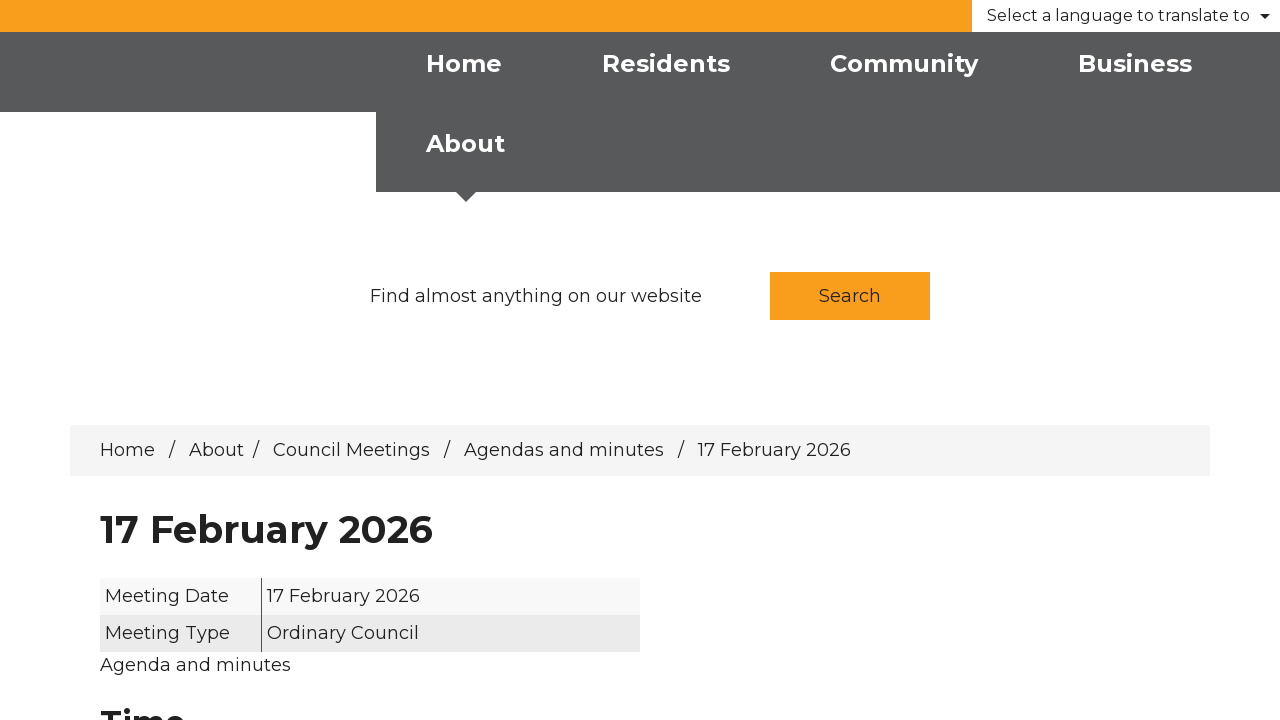

Meeting document content loaded in expanded accordion
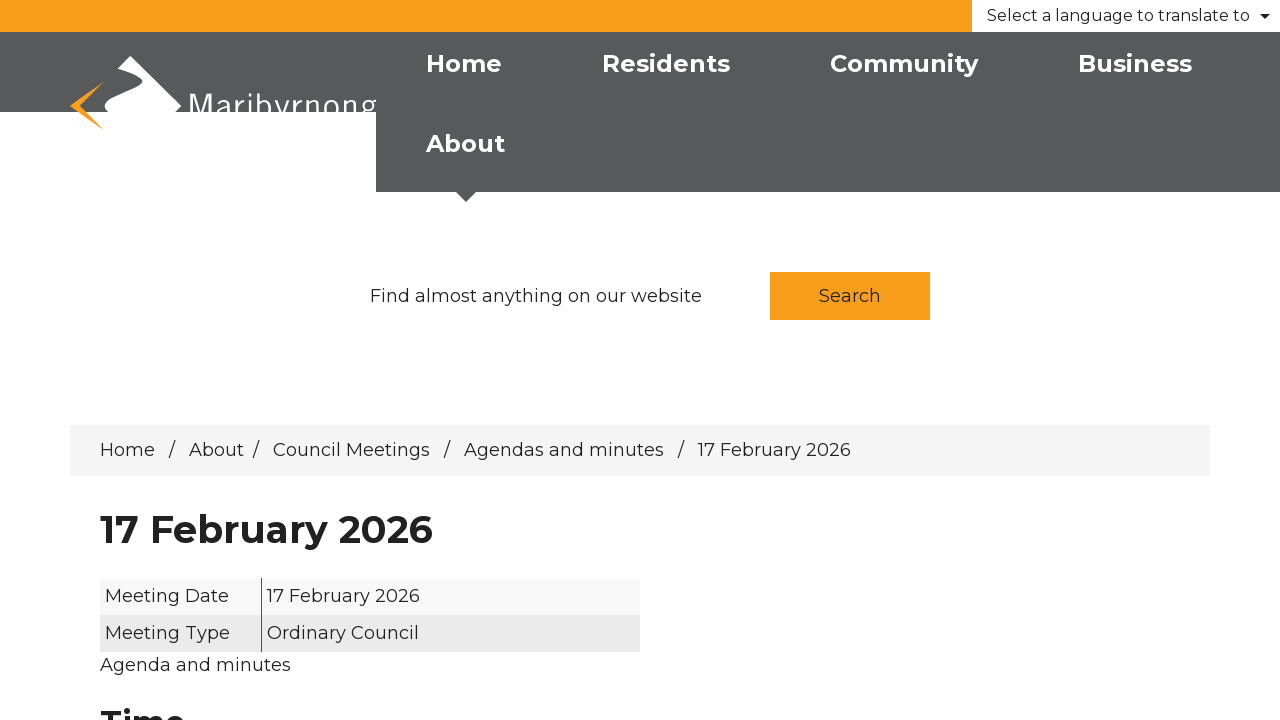

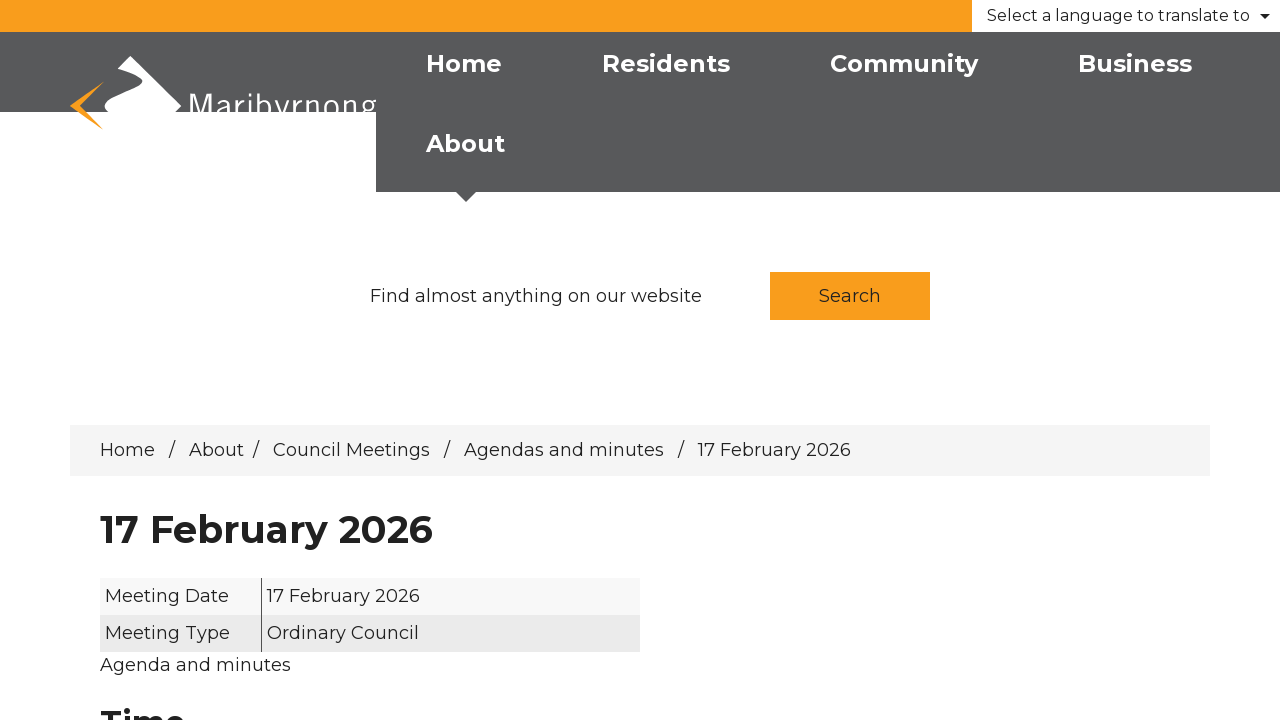